Tests dynamic content loading by clicking a Start button, waiting for a loading bar to complete, and verifying that the "Hello World!" text appears after the element is dynamically added to the page.

Starting URL: http://the-internet.herokuapp.com/dynamic_loading/2

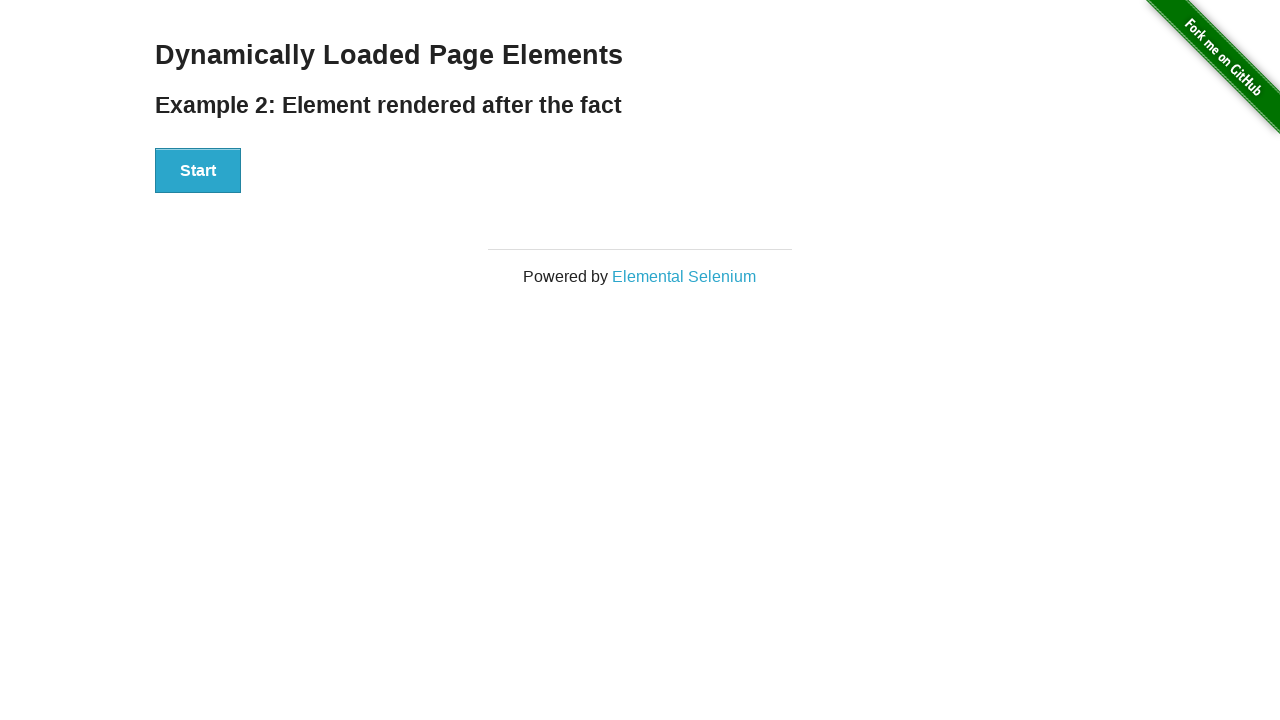

Clicked Start button to trigger dynamic loading at (198, 171) on #start button
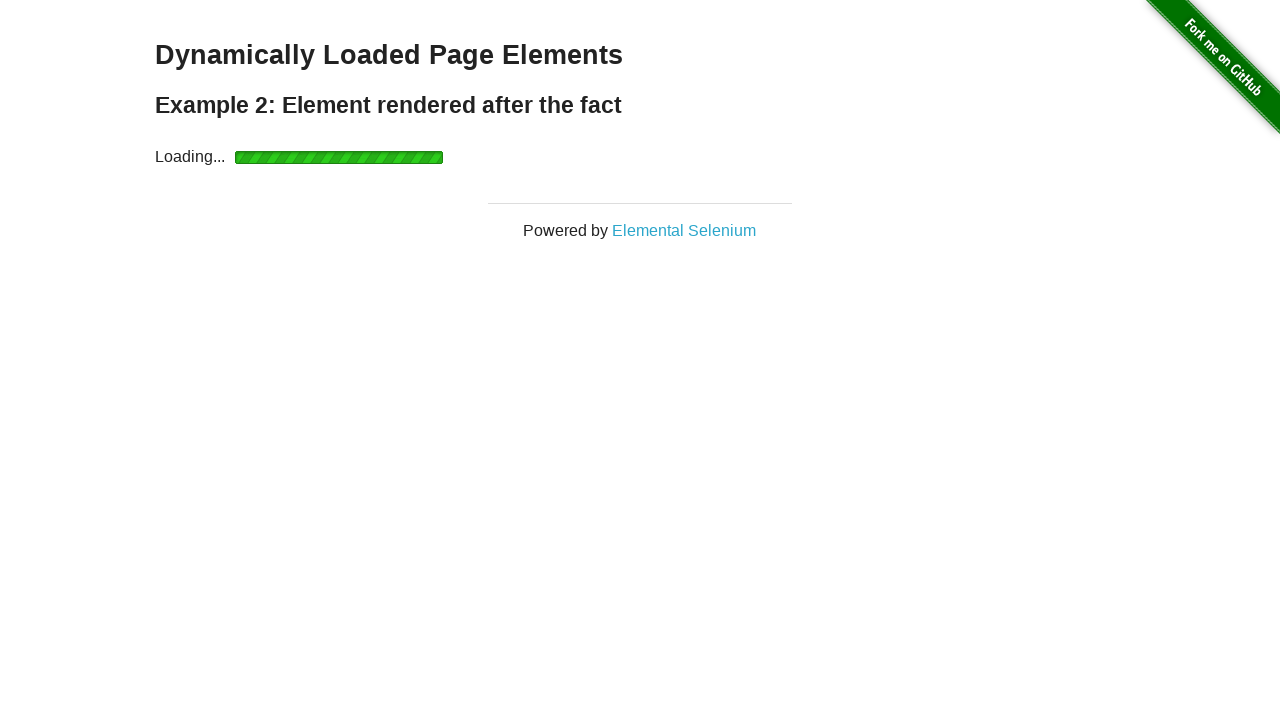

Waited for loading bar to complete and finish element to appear
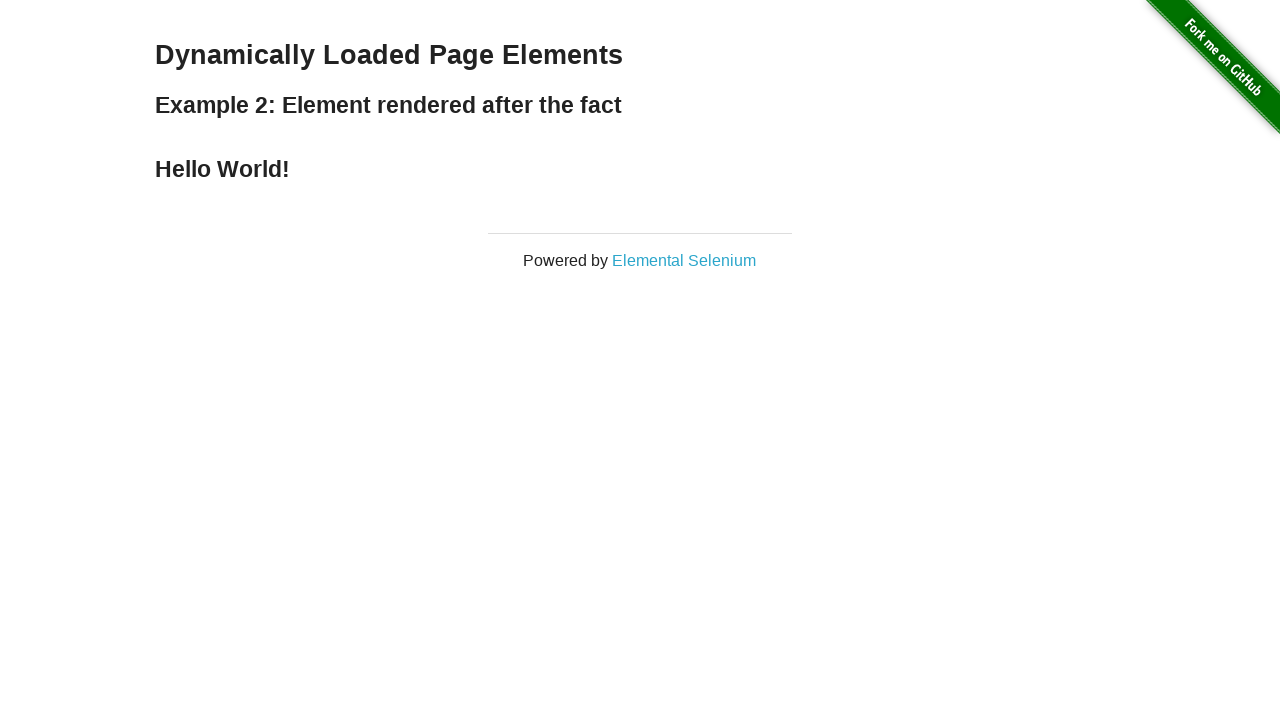

Verified that 'Hello World!' text is visible in finish element
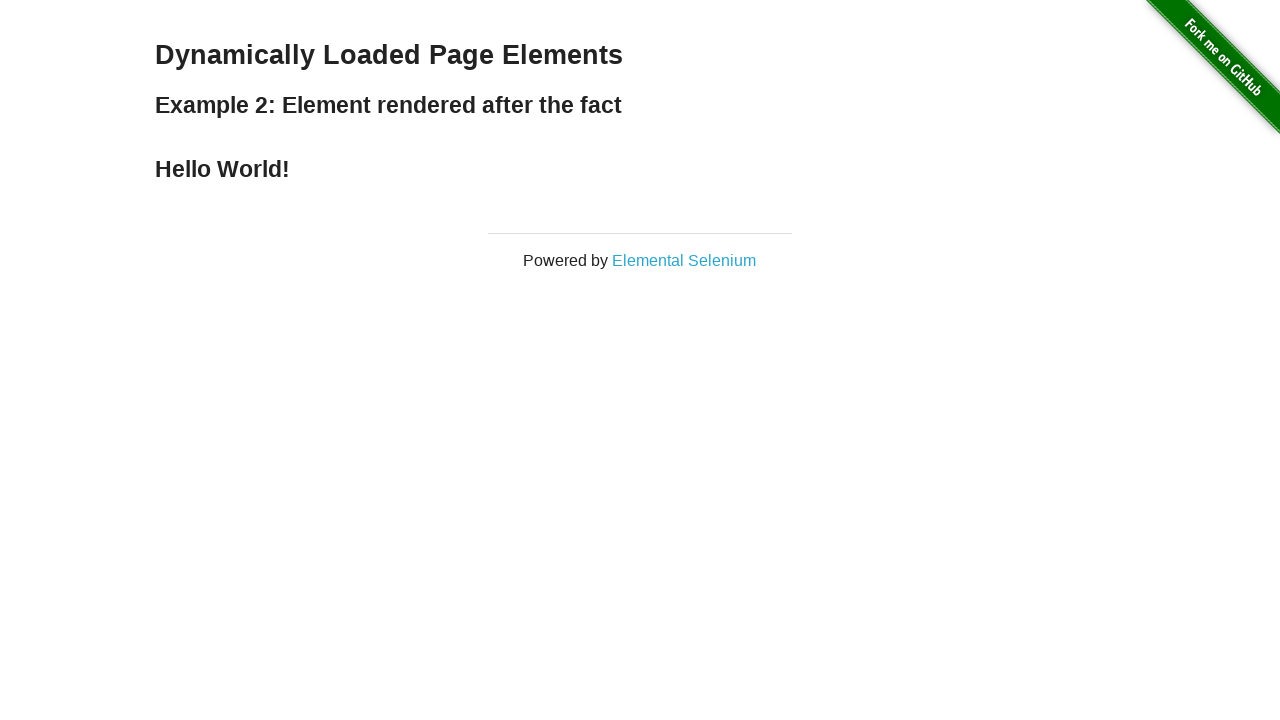

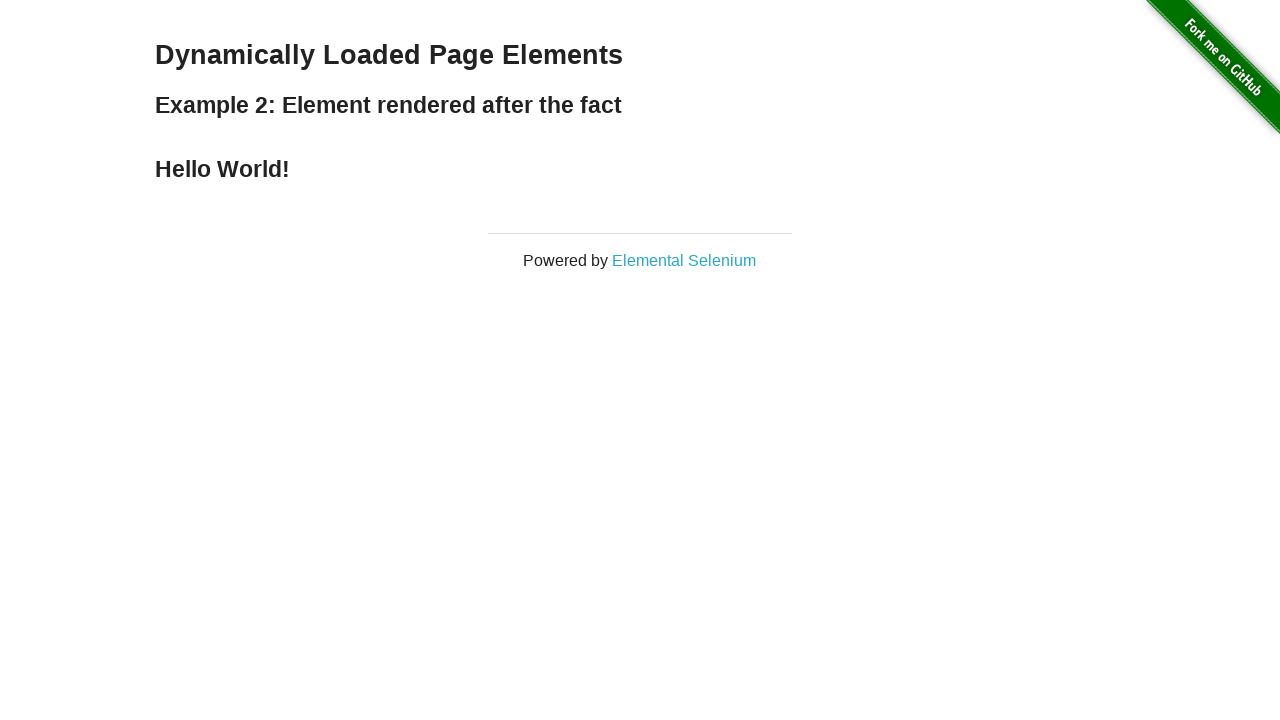